Tests a page with lazy-loading images by waiting for a text element to appear and then verifying that an award image is present on the page

Starting URL: https://bonigarcia.dev/selenium-webdriver-java/loading-images.html

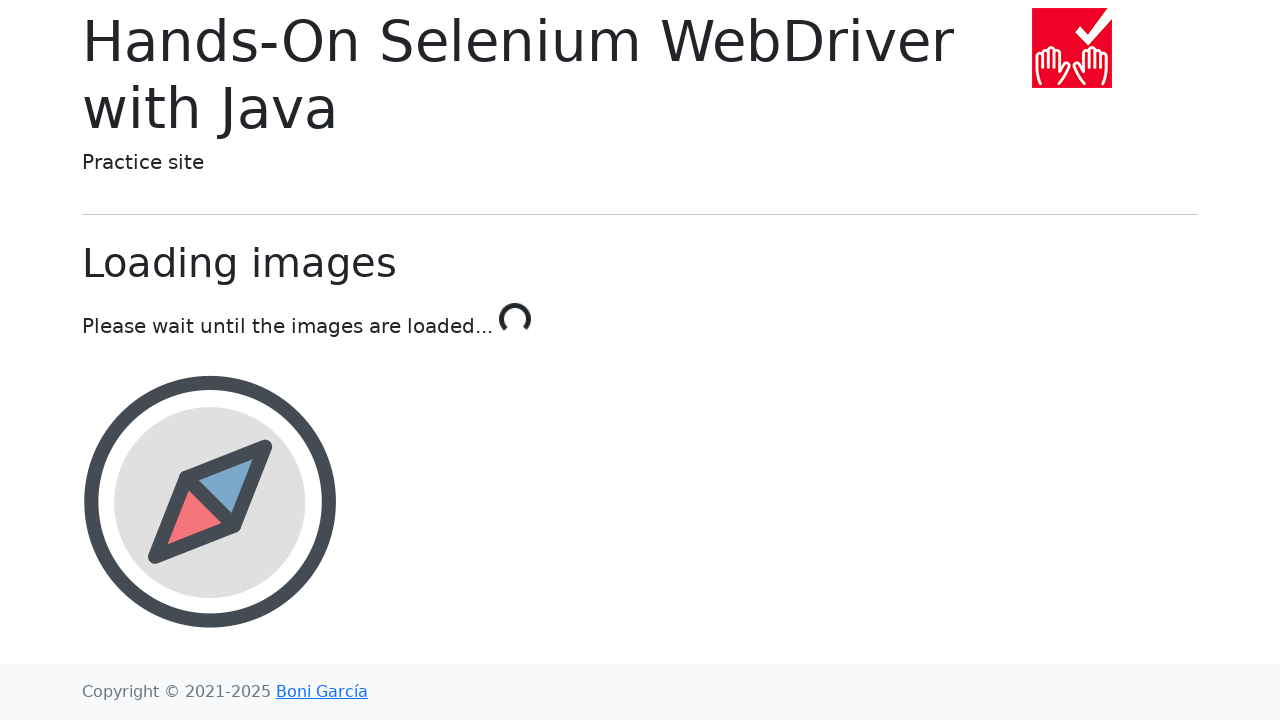

Waited for loading text element to appear
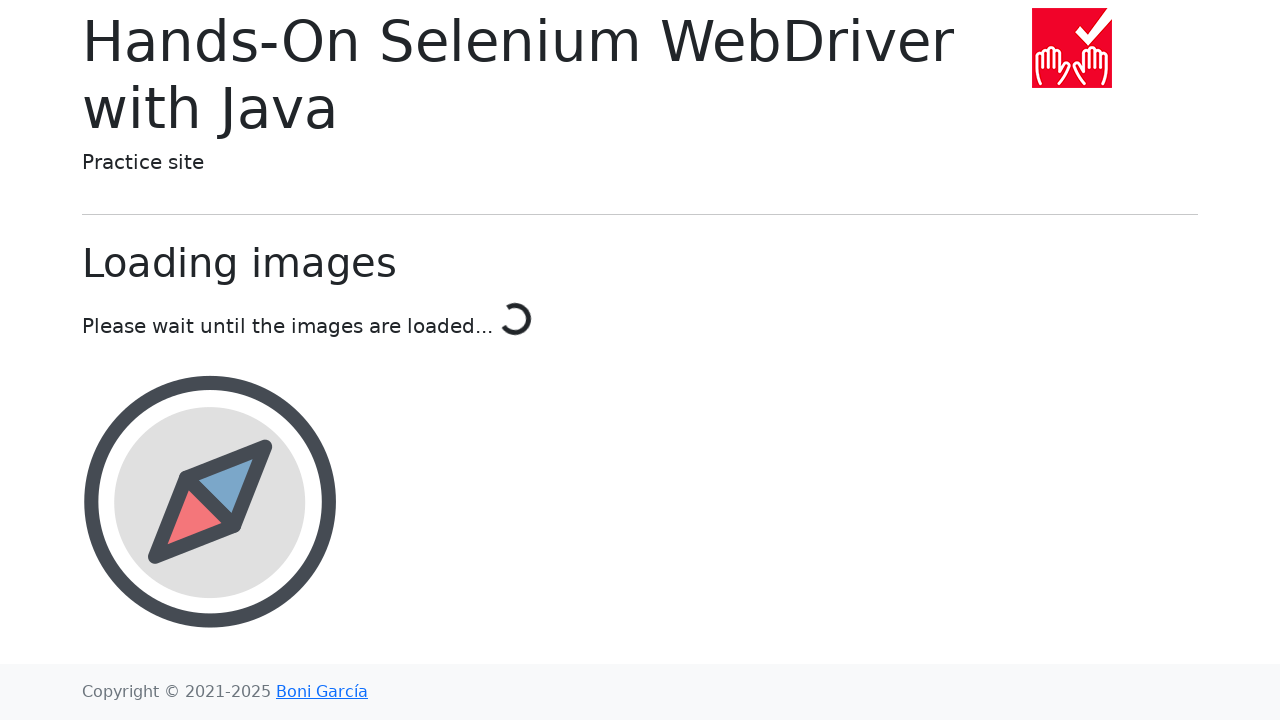

Verified award image is present on the page
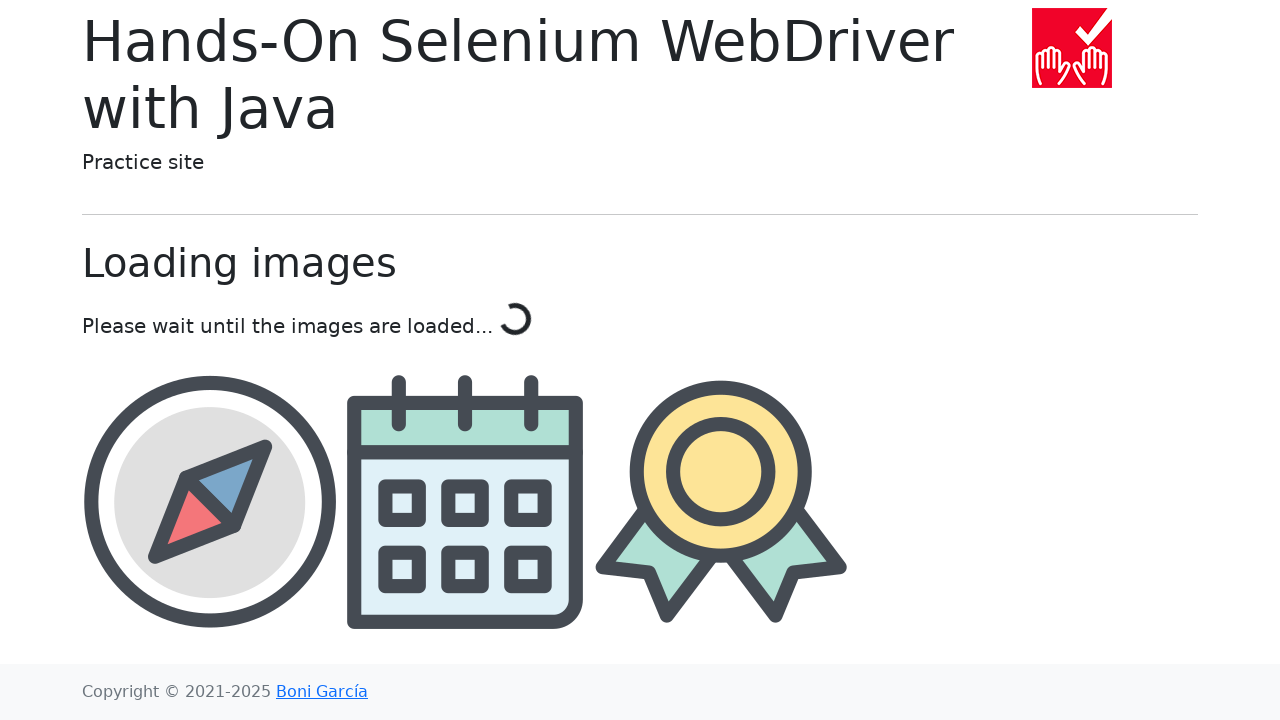

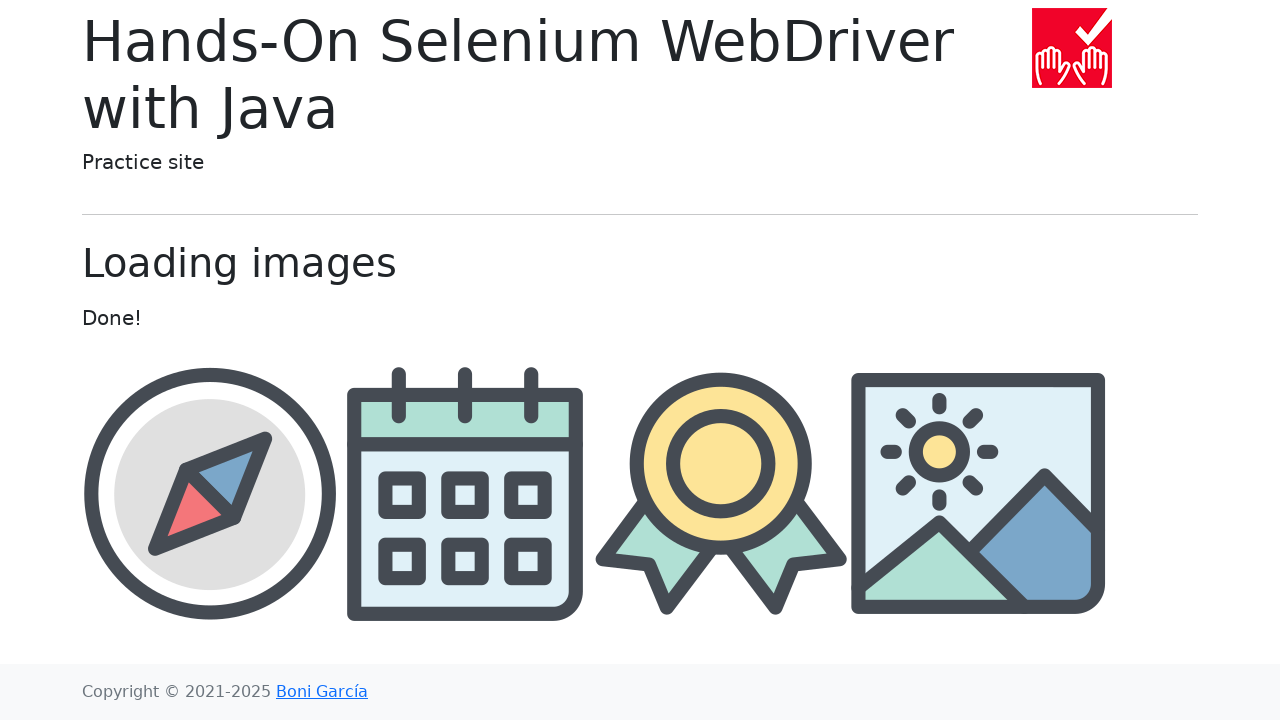